Tests registration form validation by entering mismatched password confirmation and verifying the error message is displayed.

Starting URL: https://alada.vn/tai-khoan/dang-ky.html

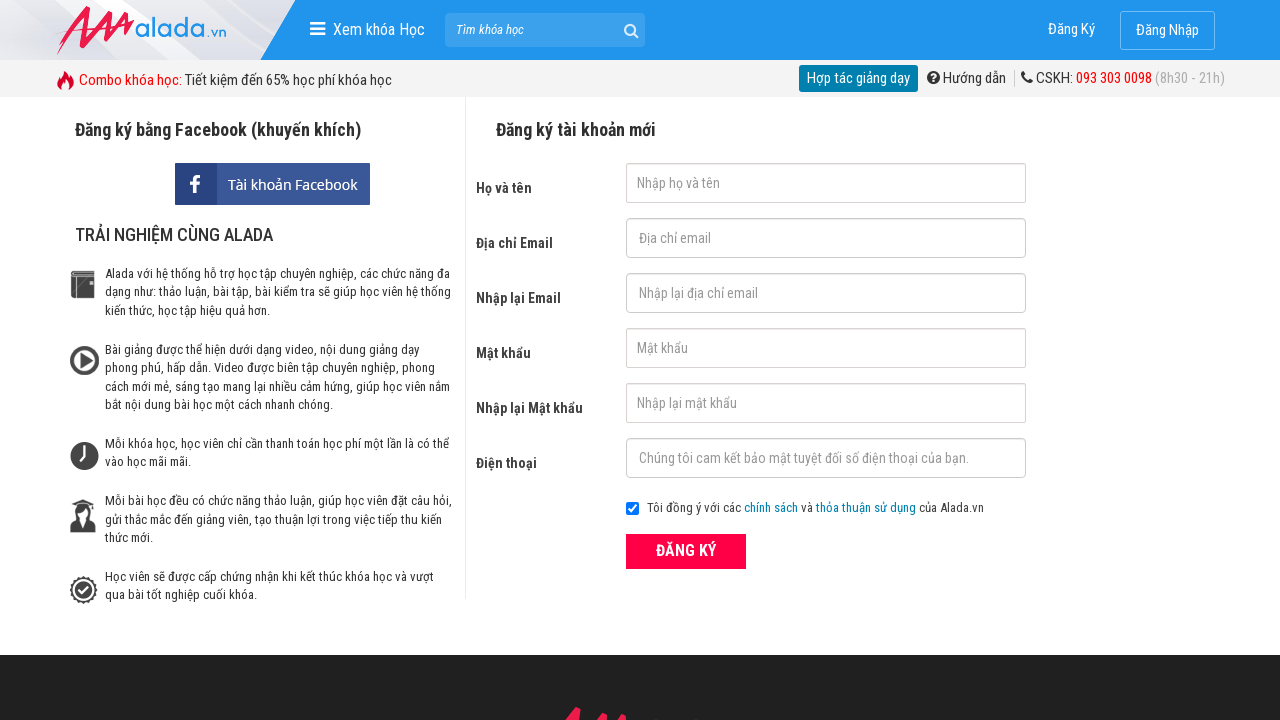

Filled first name field with 'Phạm Trâm' on #txtFirstname
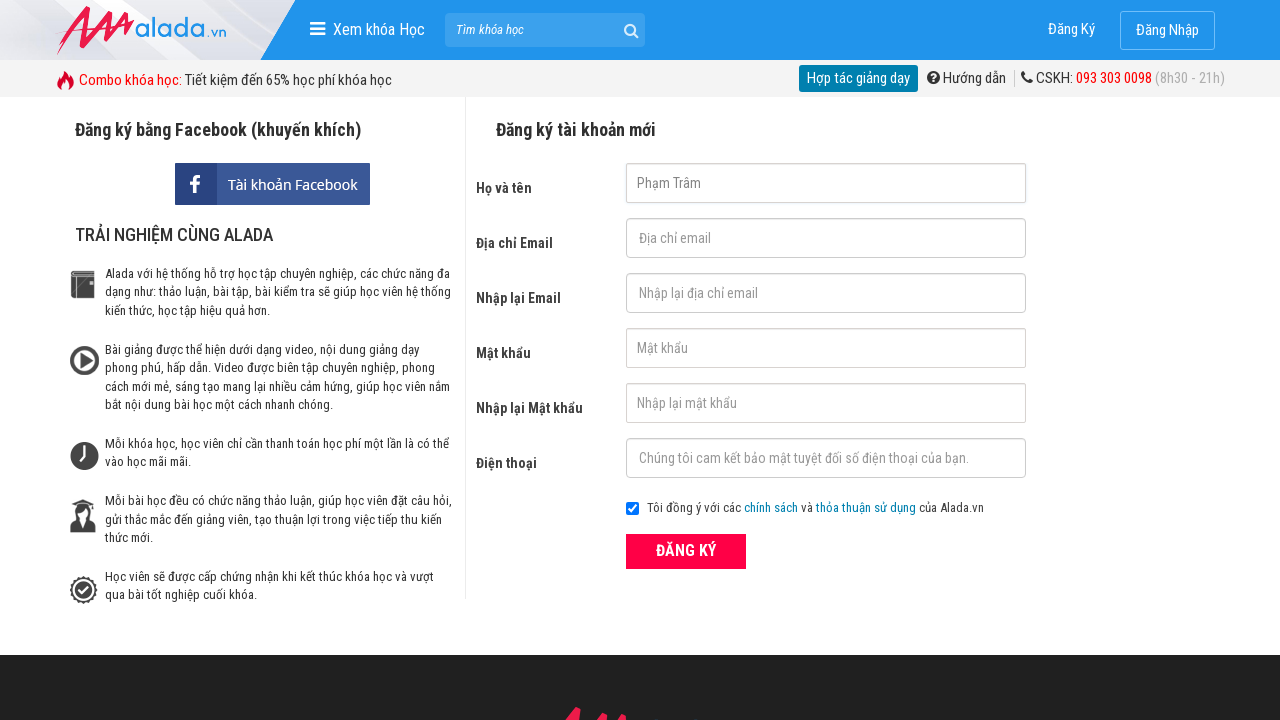

Filled email field with 'test@test.com' on #txtEmail
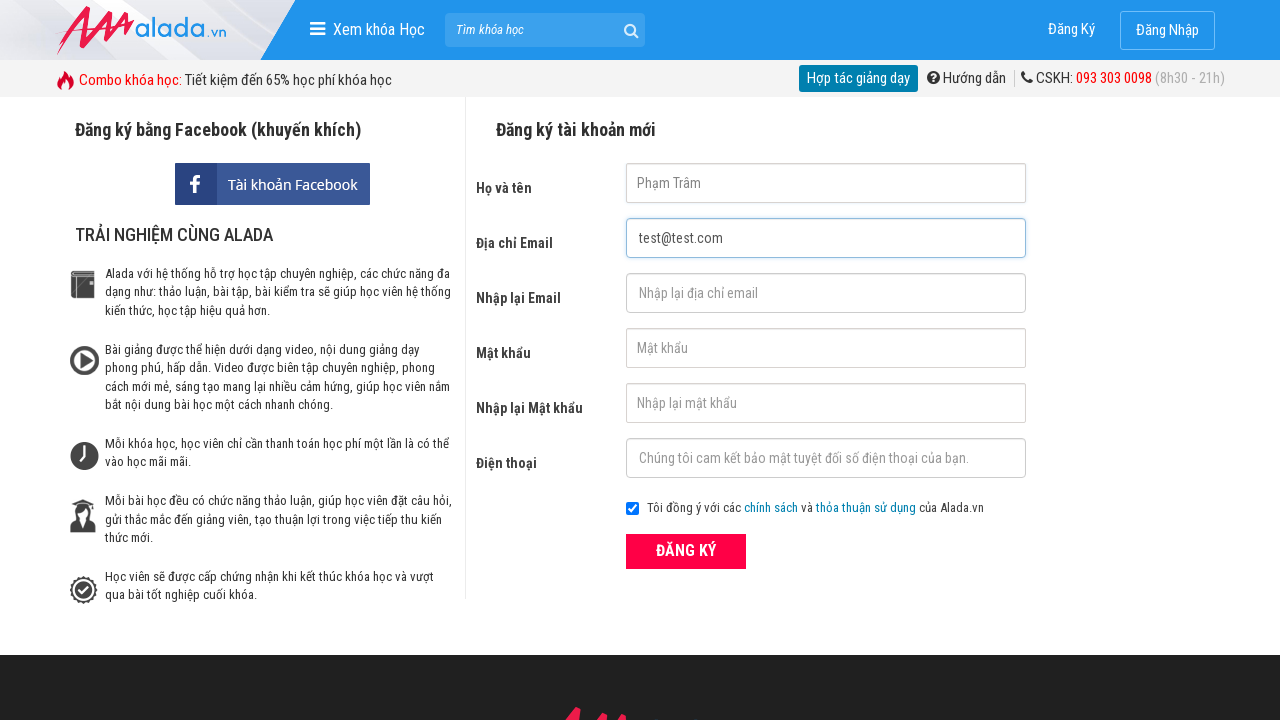

Filled confirm email field with 'test@test.com' on #txtCEmail
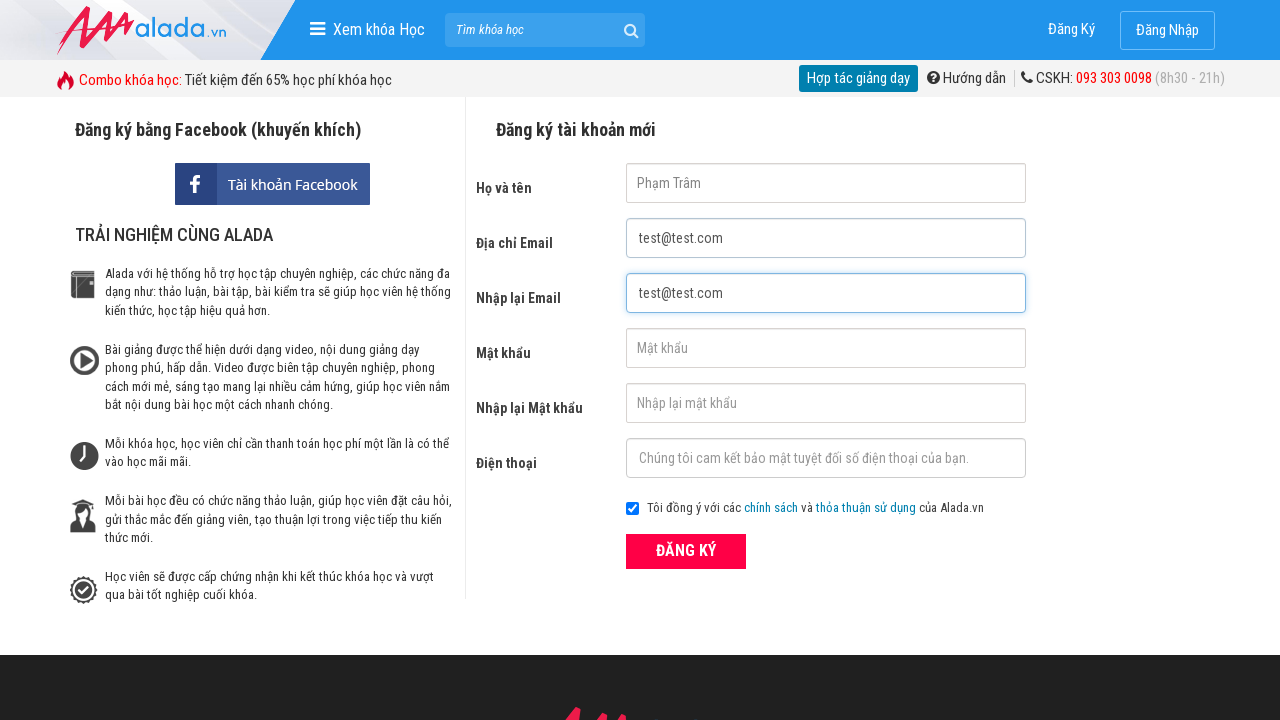

Filled password field with 'abcdef' on #txtPassword
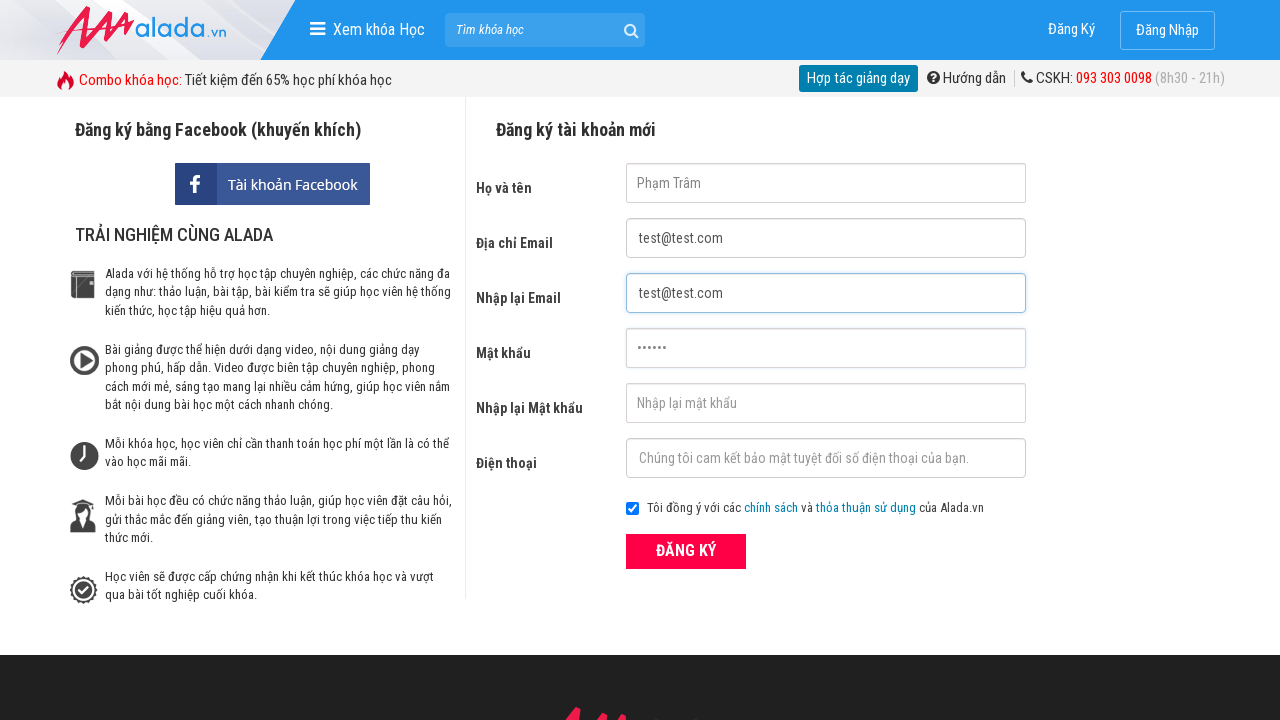

Filled confirm password field with mismatched password '123456' on #txtCPassword
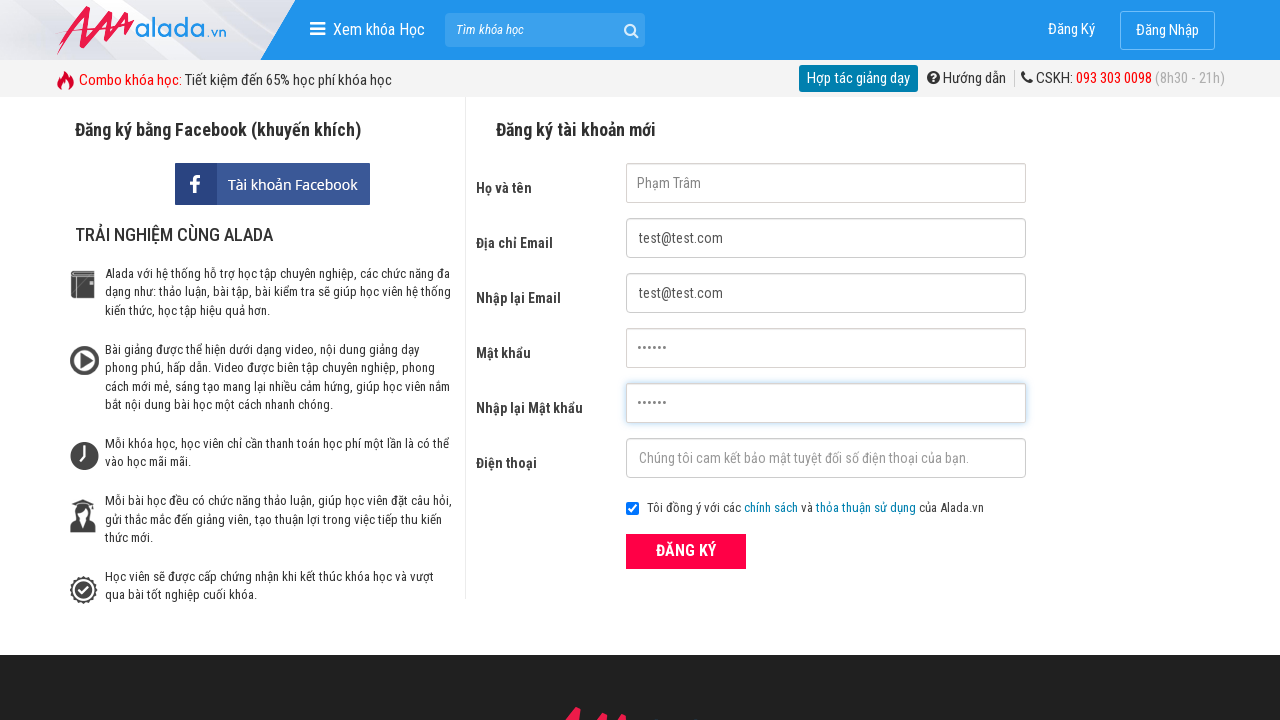

Filled phone field with '0900000000' on #txtPhone
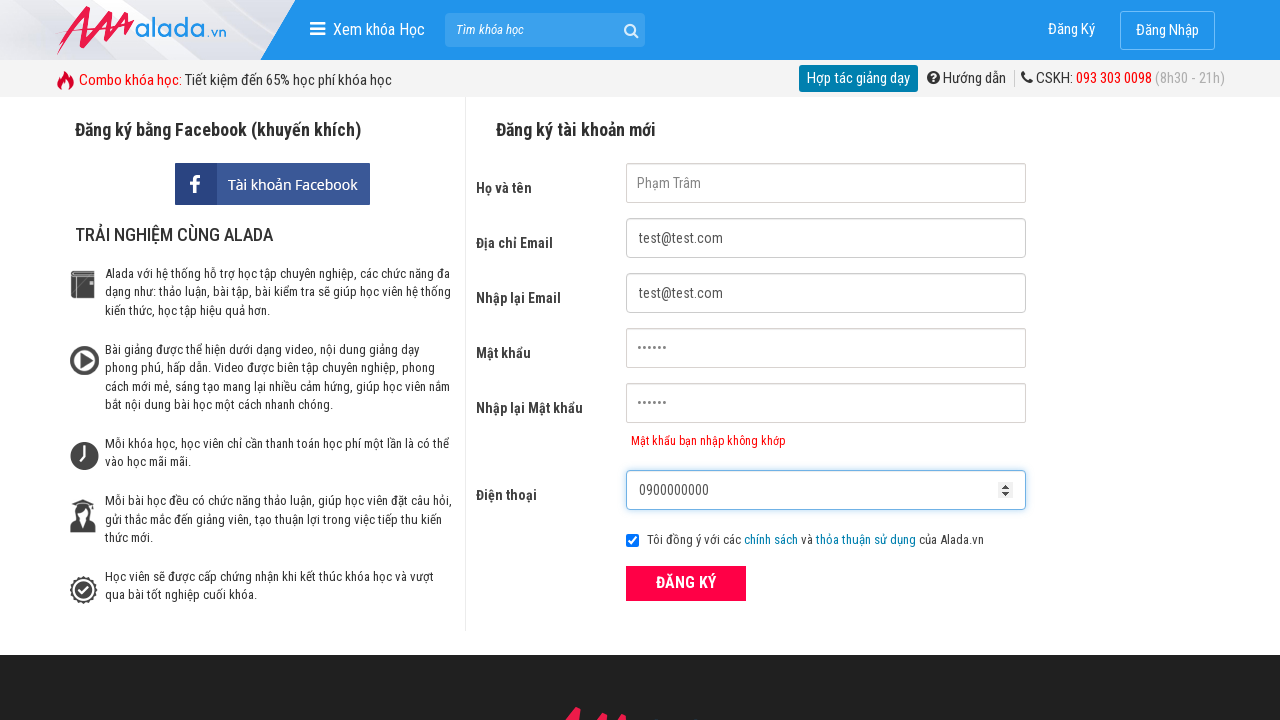

Clicked register button to submit form at (686, 583) on xpath=//form[@id='frmLogin']//button[text()='ĐĂNG KÝ']
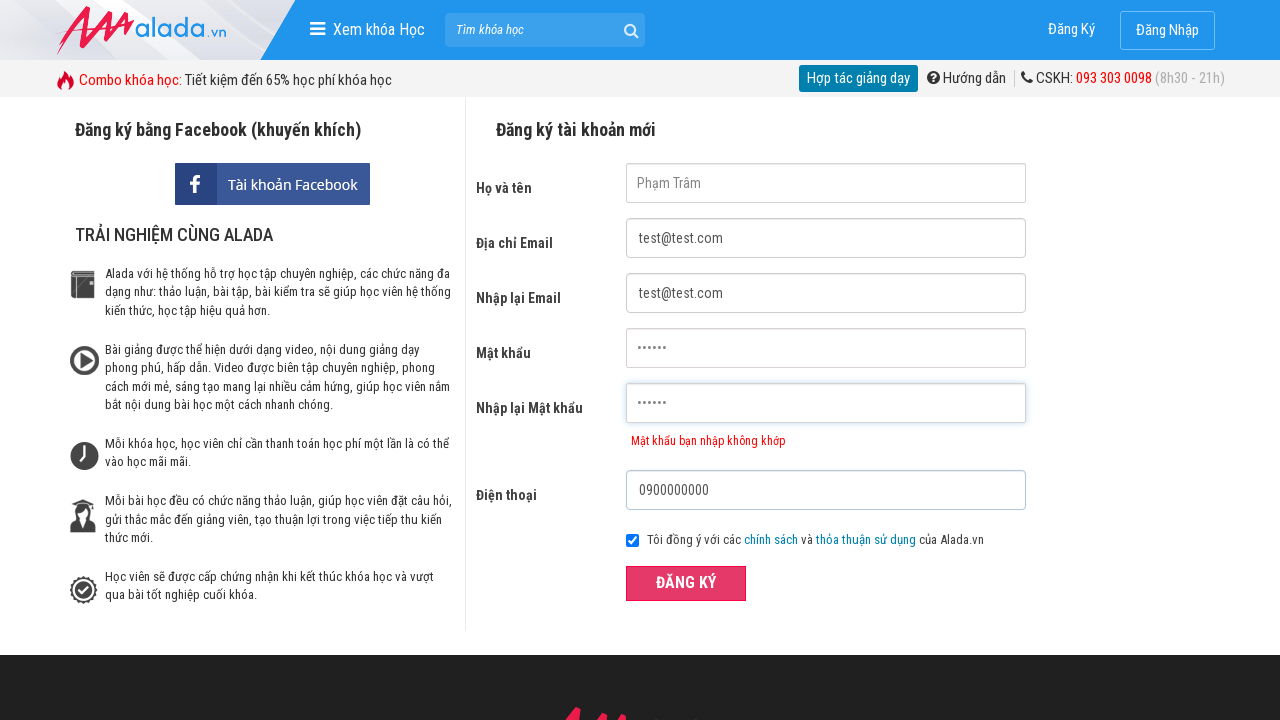

Password confirmation error message appeared
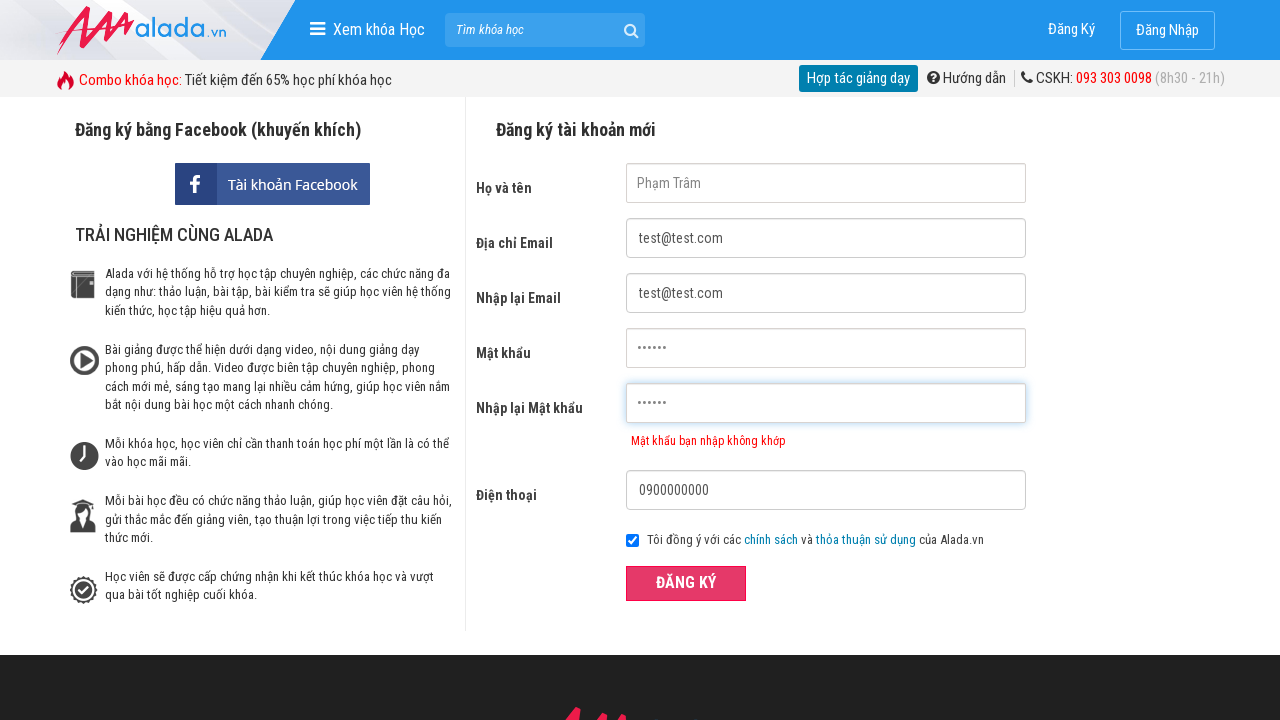

Verified error message displays 'Mật khẩu bạn nhập không khớp'
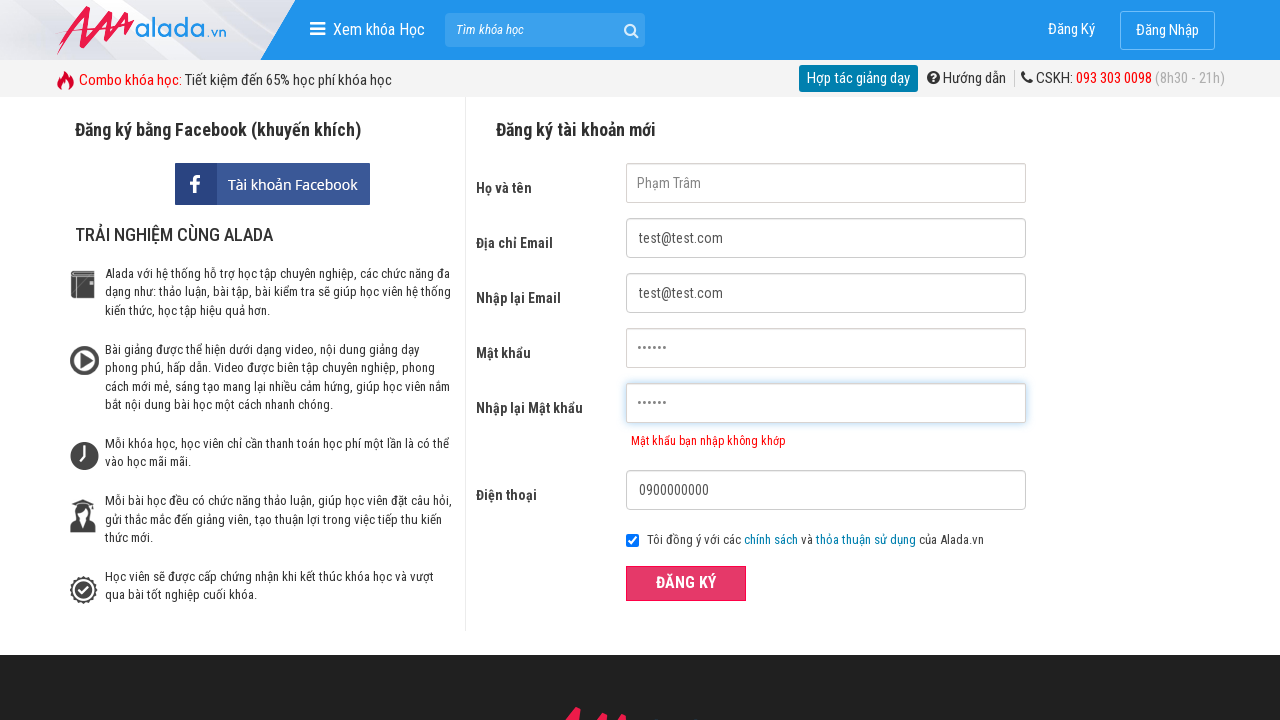

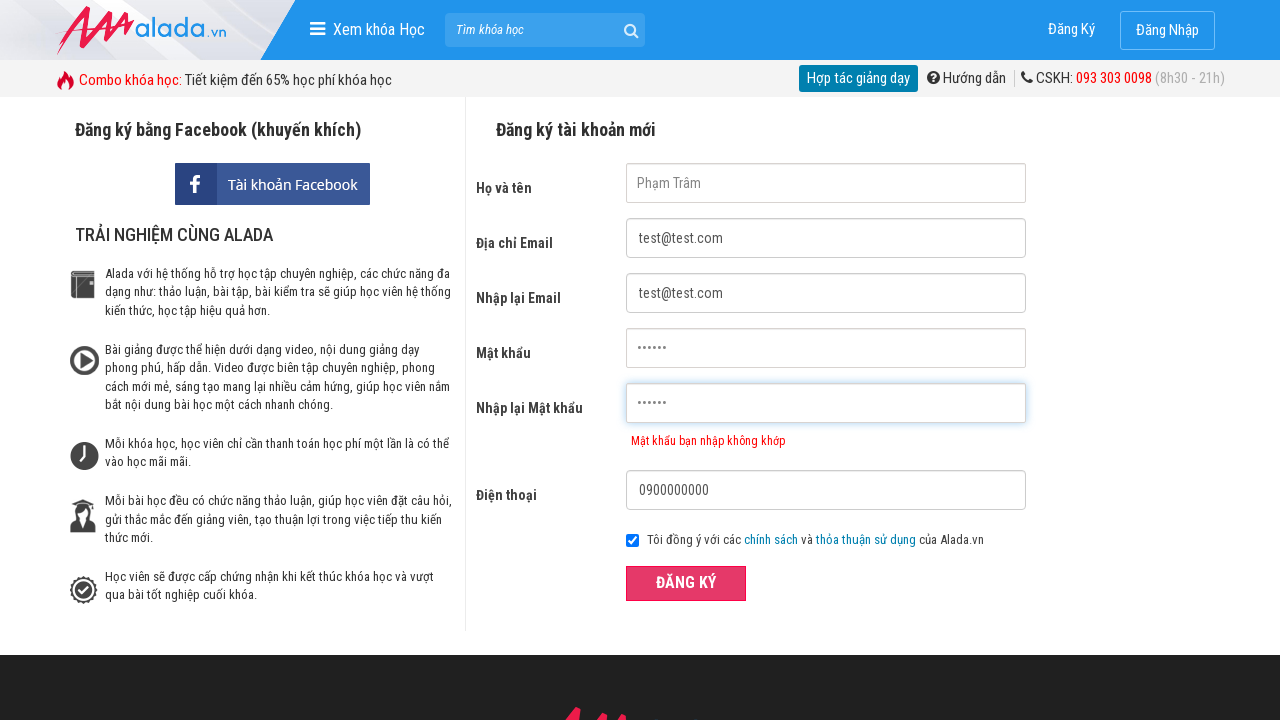